Tests jQuery UI spinner widget by clicking toggle buttons, entering a value, and using get/set value buttons within an iframe

Starting URL: https://jqueryui.com/spinner/

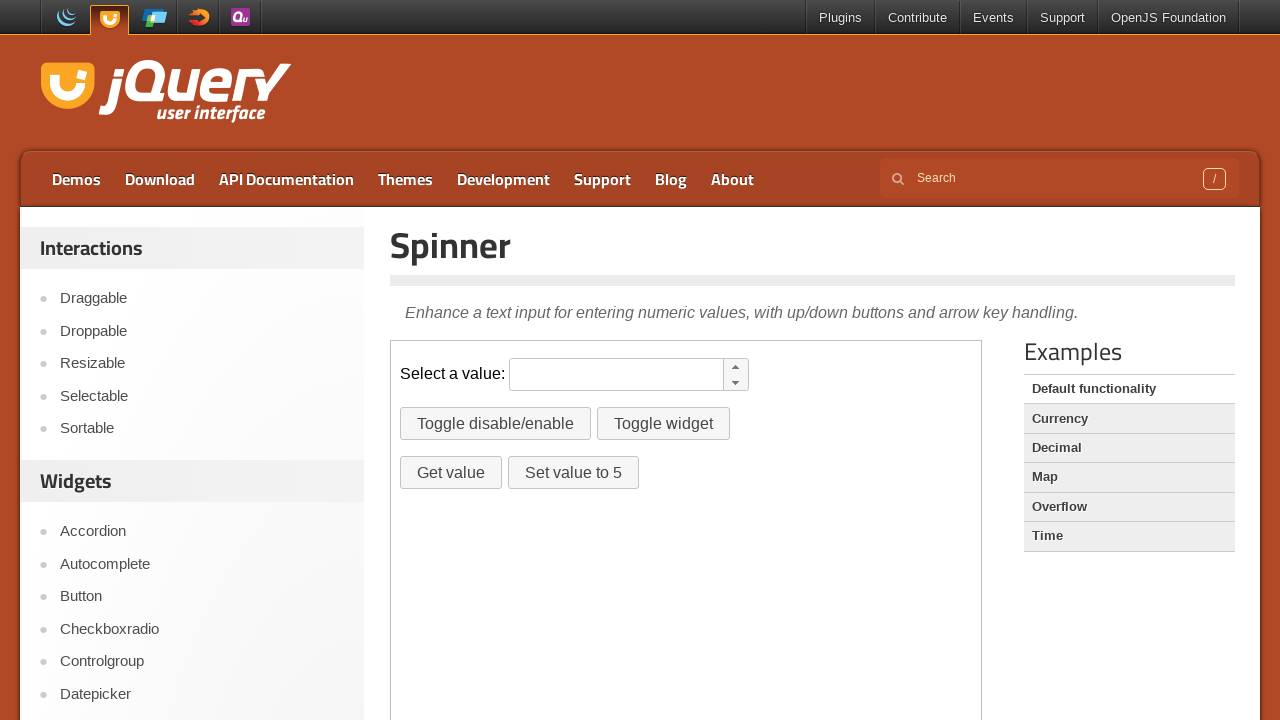

Located the demo iframe
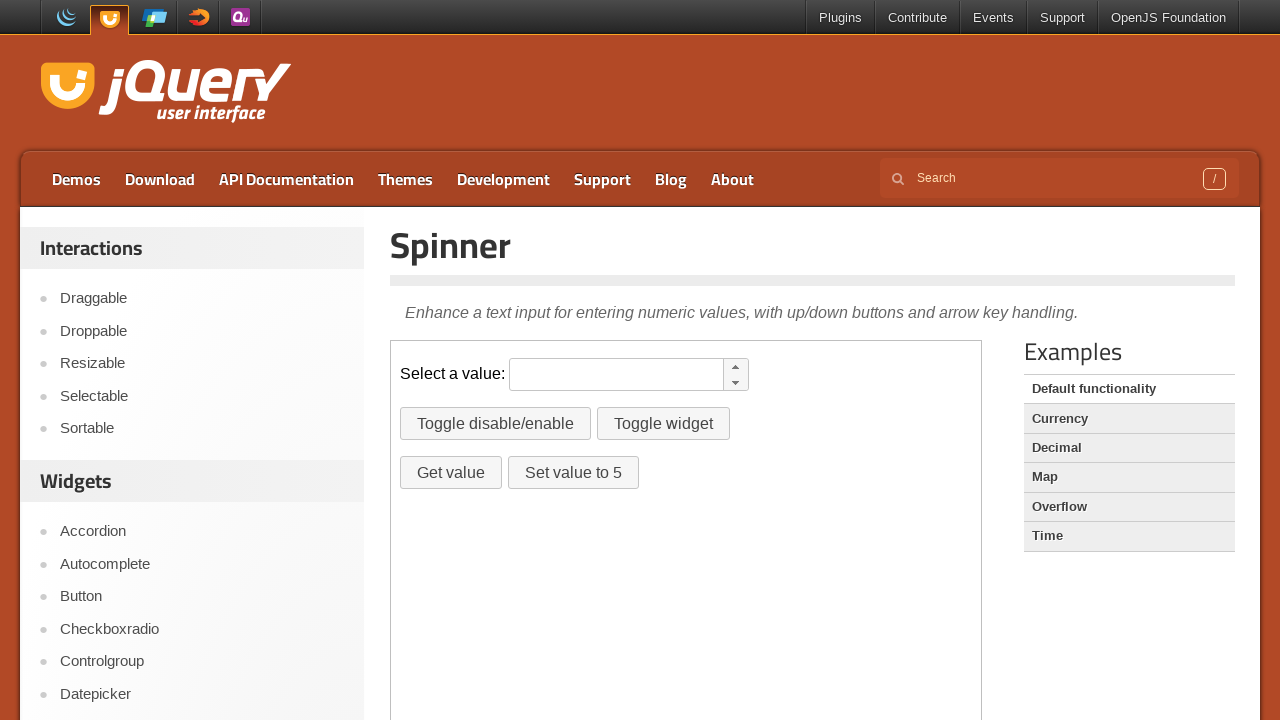

Clicked the disable/enable toggle button at (496, 424) on iframe.demo-frame >> internal:control=enter-frame >> #disable
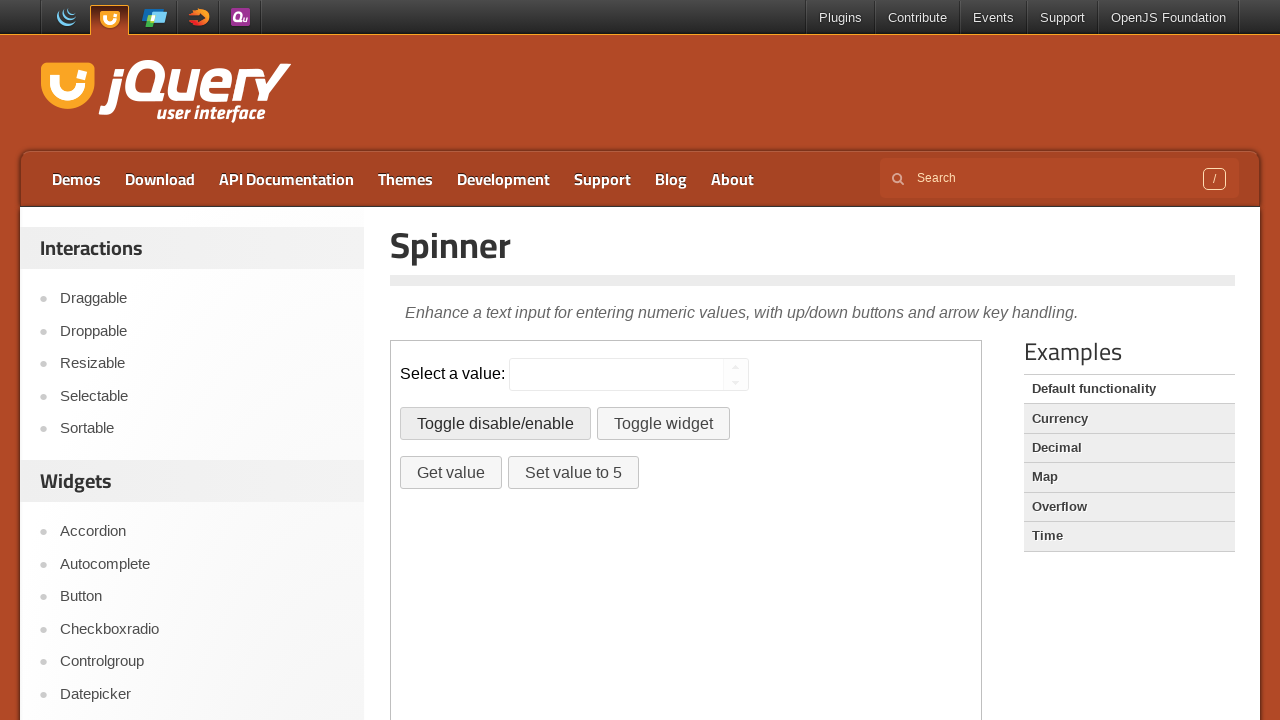

Clicked the destroy/recreate widget button at (663, 424) on iframe.demo-frame >> internal:control=enter-frame >> #destroy
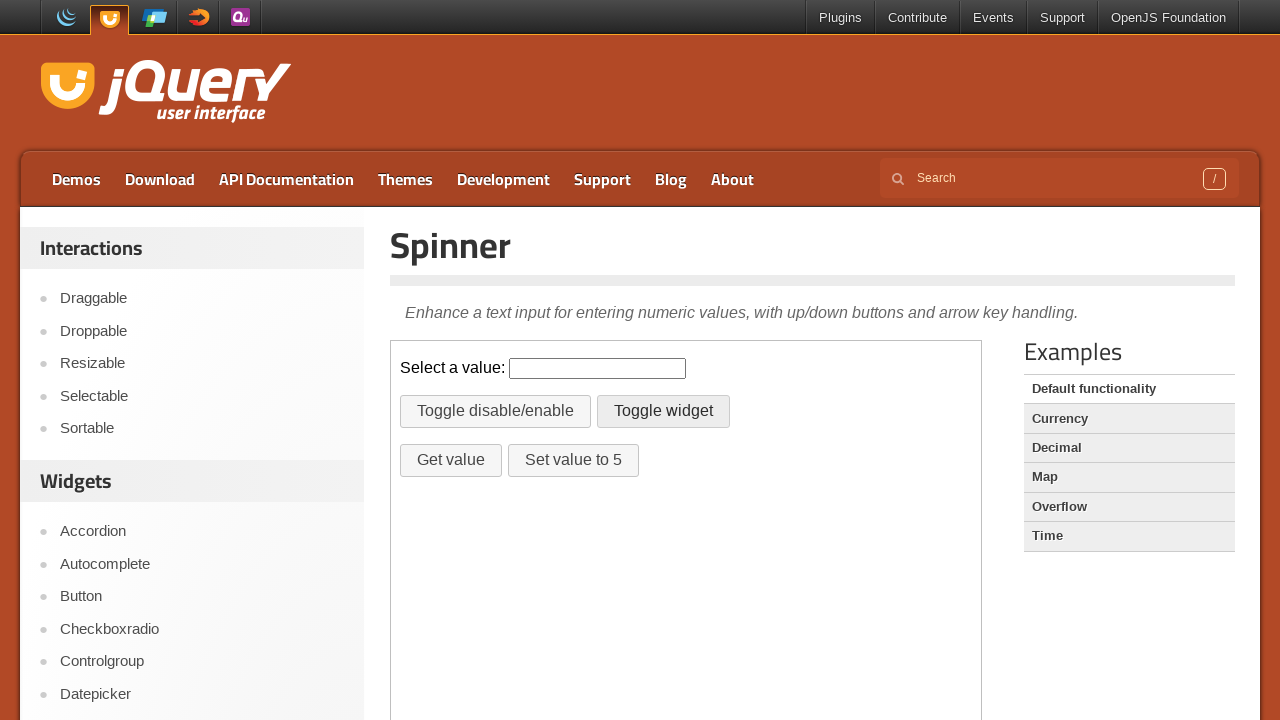

Entered value '3' into the spinner input on iframe.demo-frame >> internal:control=enter-frame >> #spinner
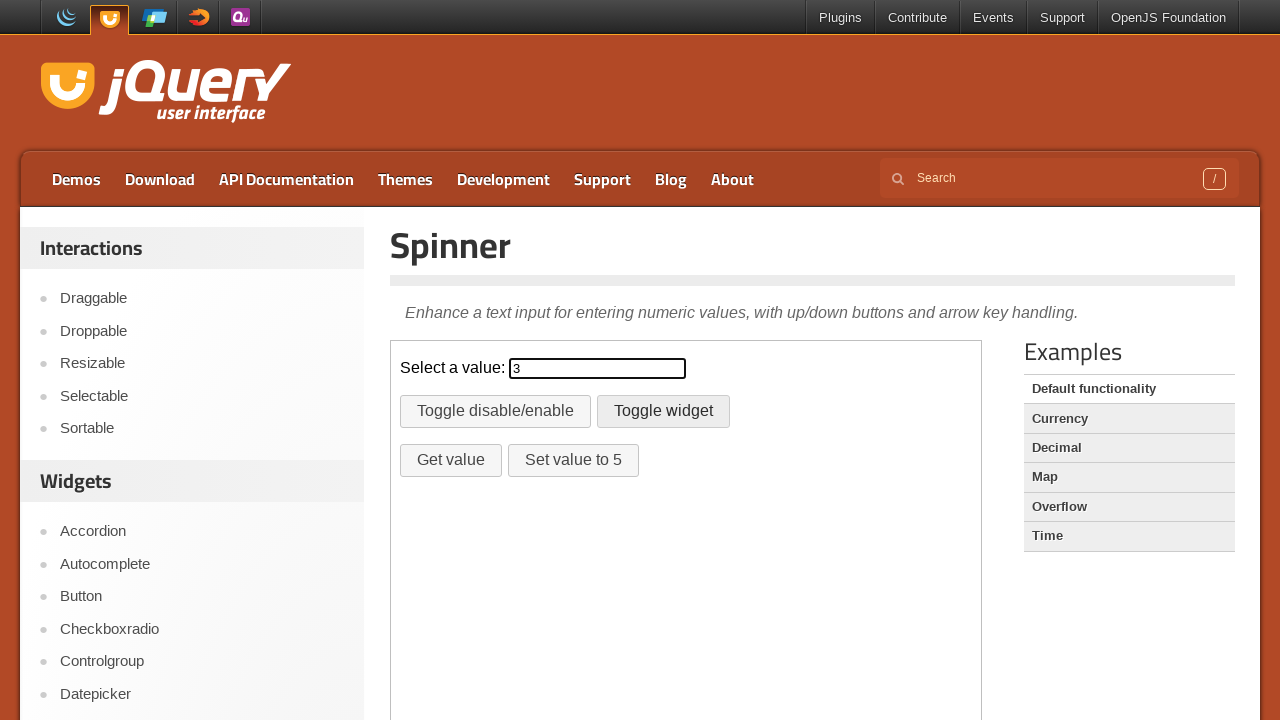

Clicked the get value button at (451, 460) on iframe.demo-frame >> internal:control=enter-frame >> #getvalue
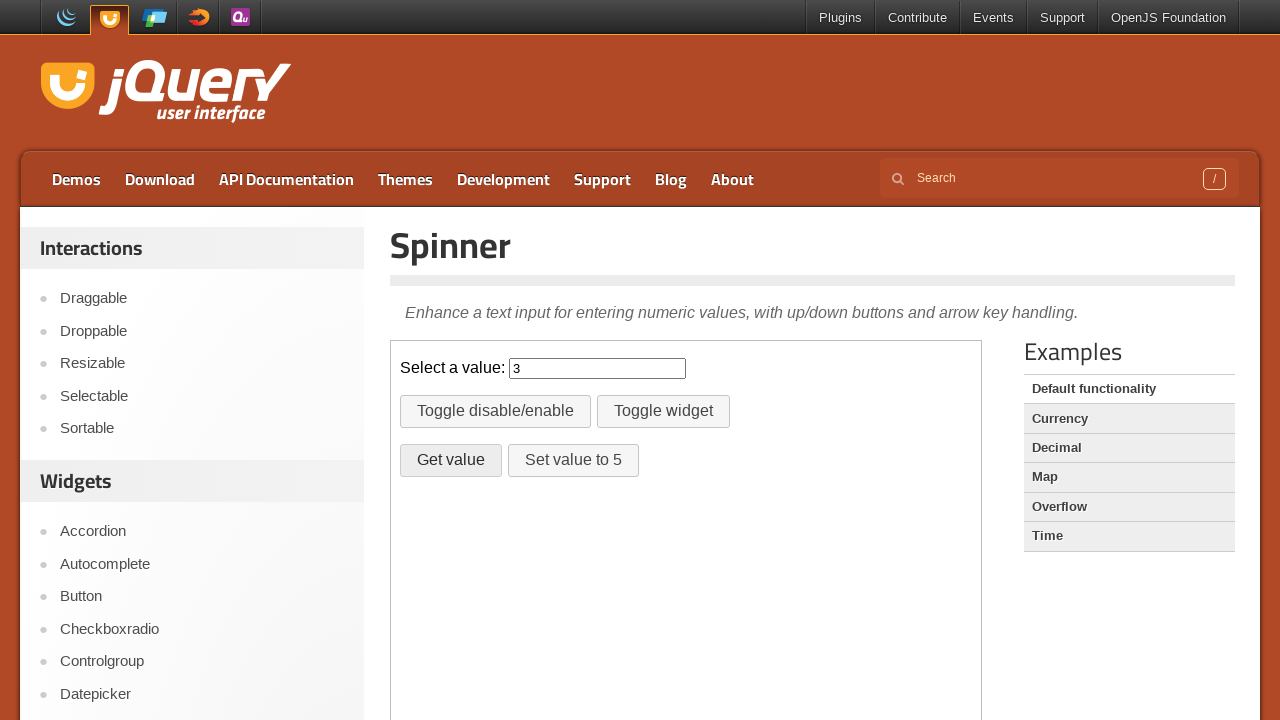

Cleared the spinner input field on iframe.demo-frame >> internal:control=enter-frame >> #spinner
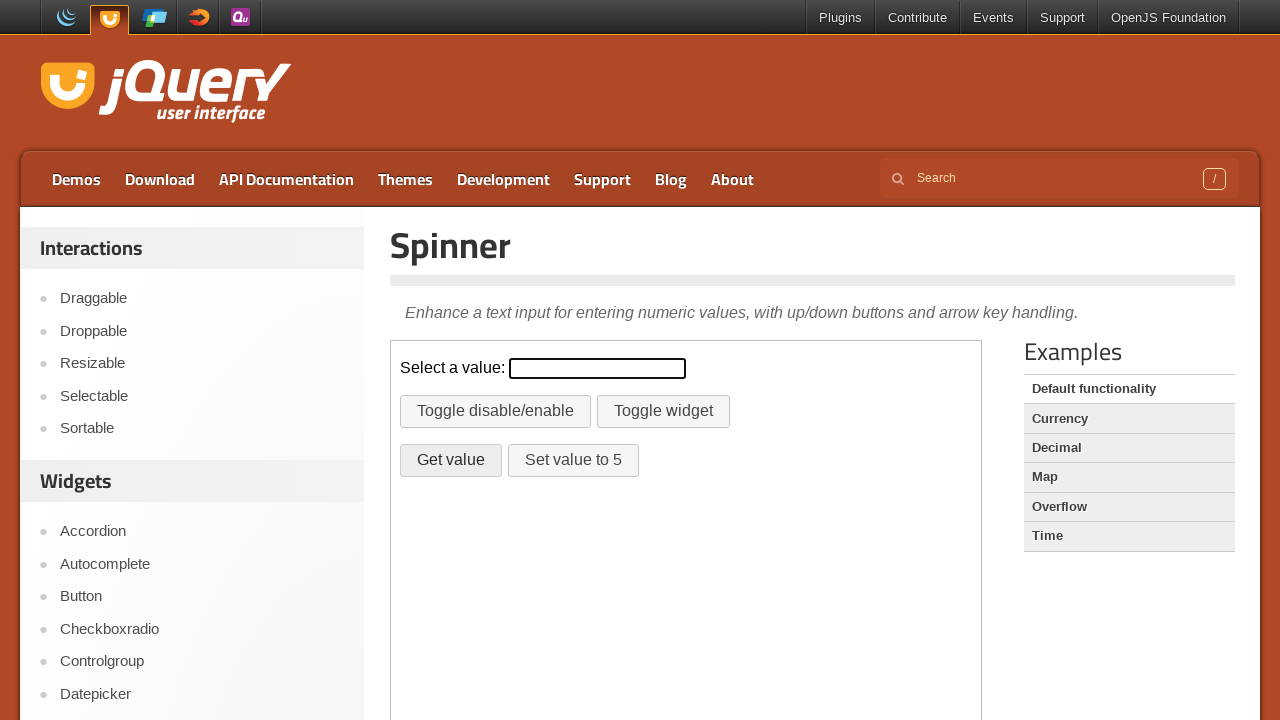

Clicked the set value button at (573, 460) on iframe.demo-frame >> internal:control=enter-frame >> #setvalue
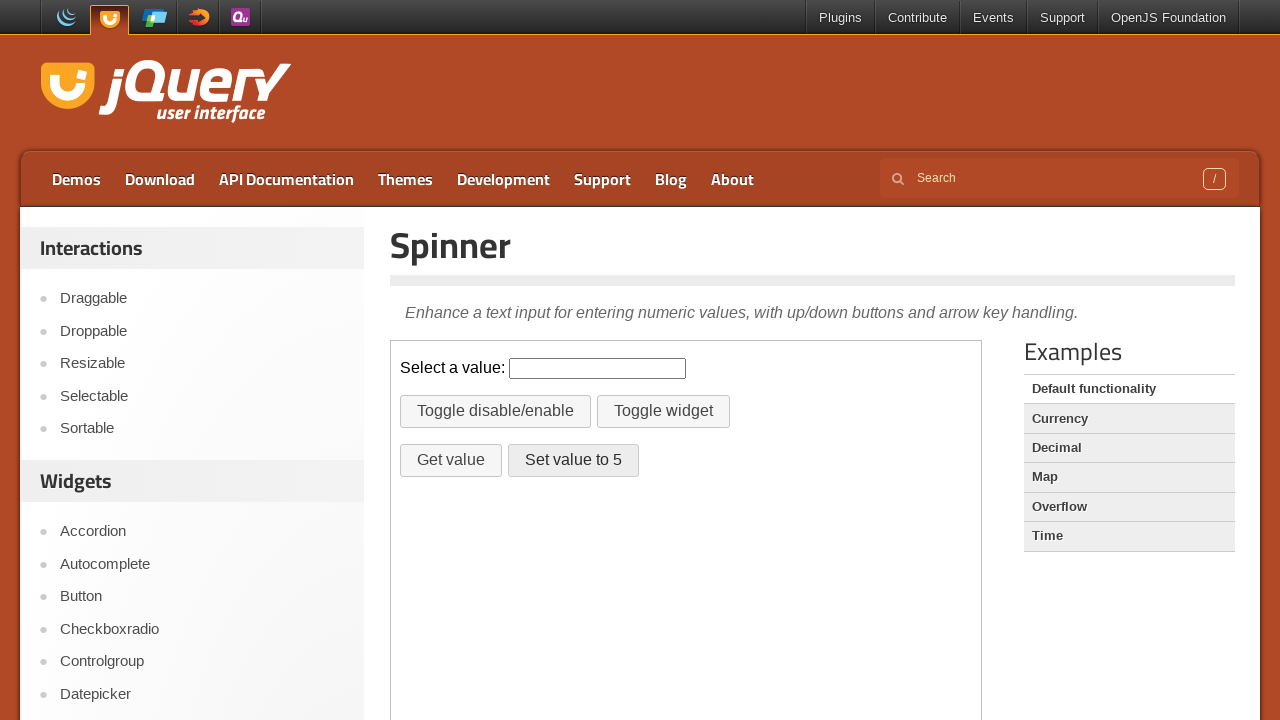

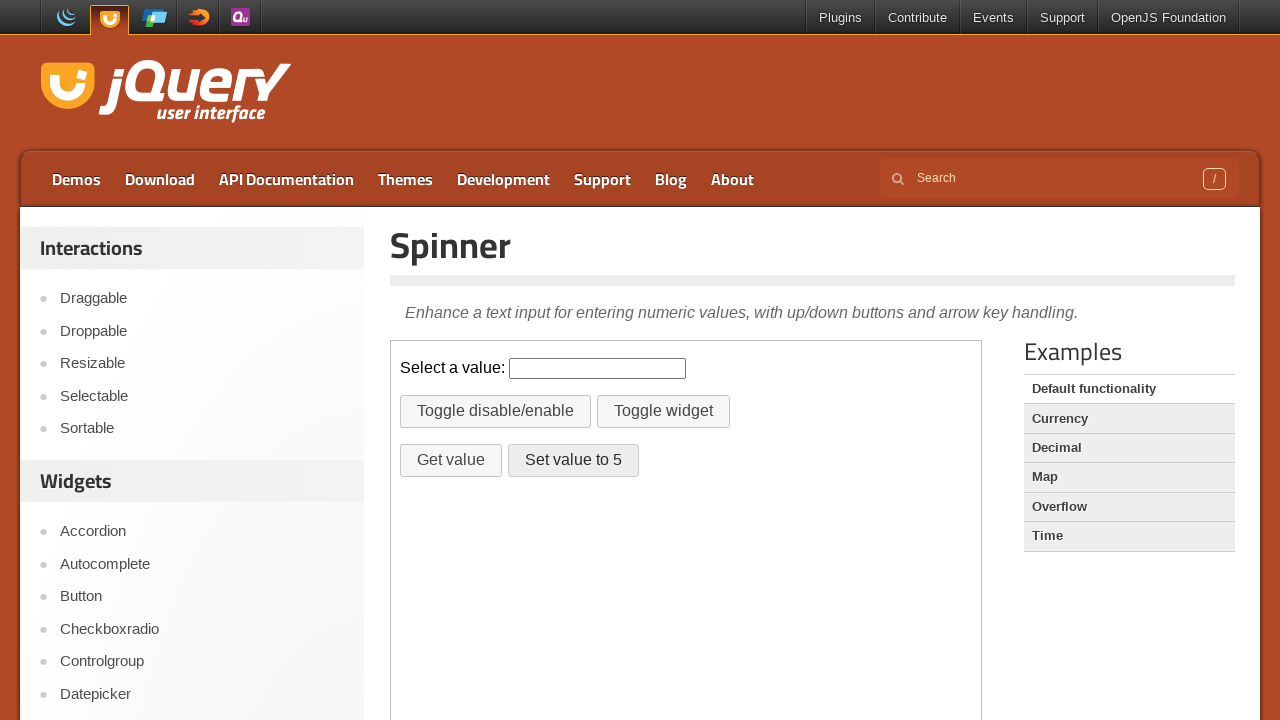